Tests mouse hover functionality by hovering over an image and verifying that a "View profile" link becomes visible

Starting URL: https://the-internet.herokuapp.com/hovers

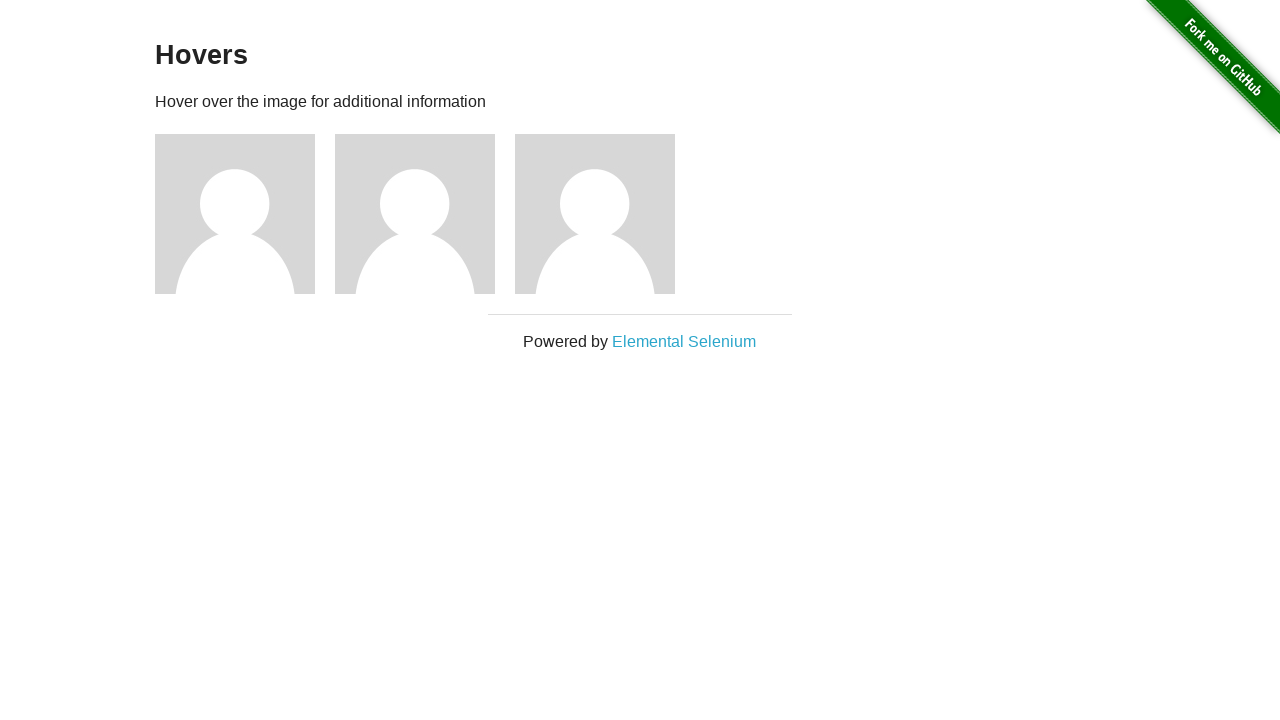

Hovered over the first user image at (235, 214) on (//img)[2]
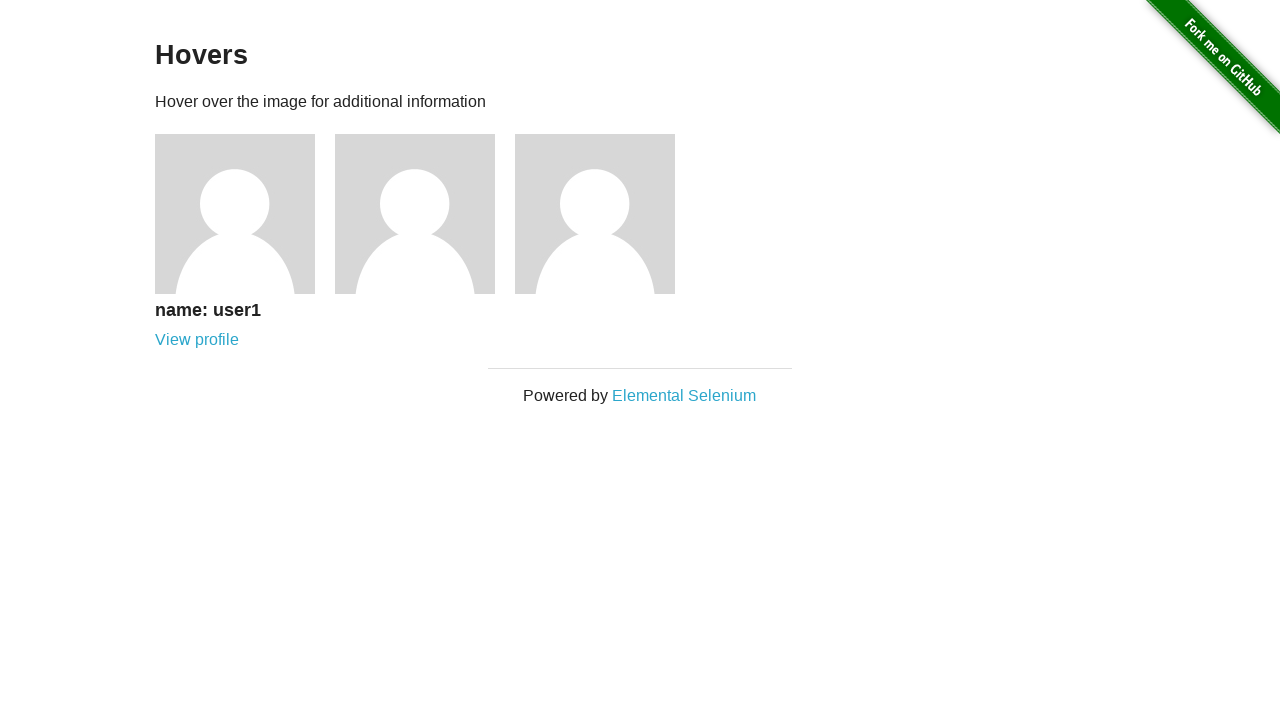

View profile link became visible after hover
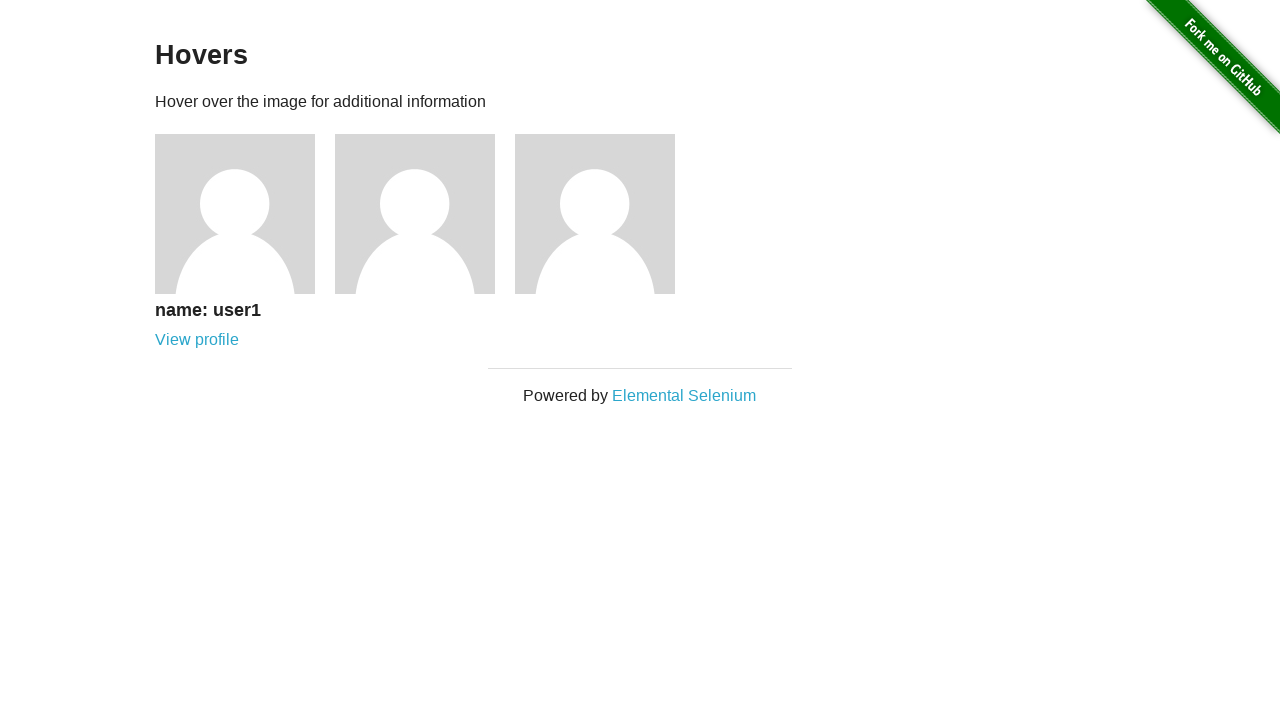

Asserted that View profile link is visible
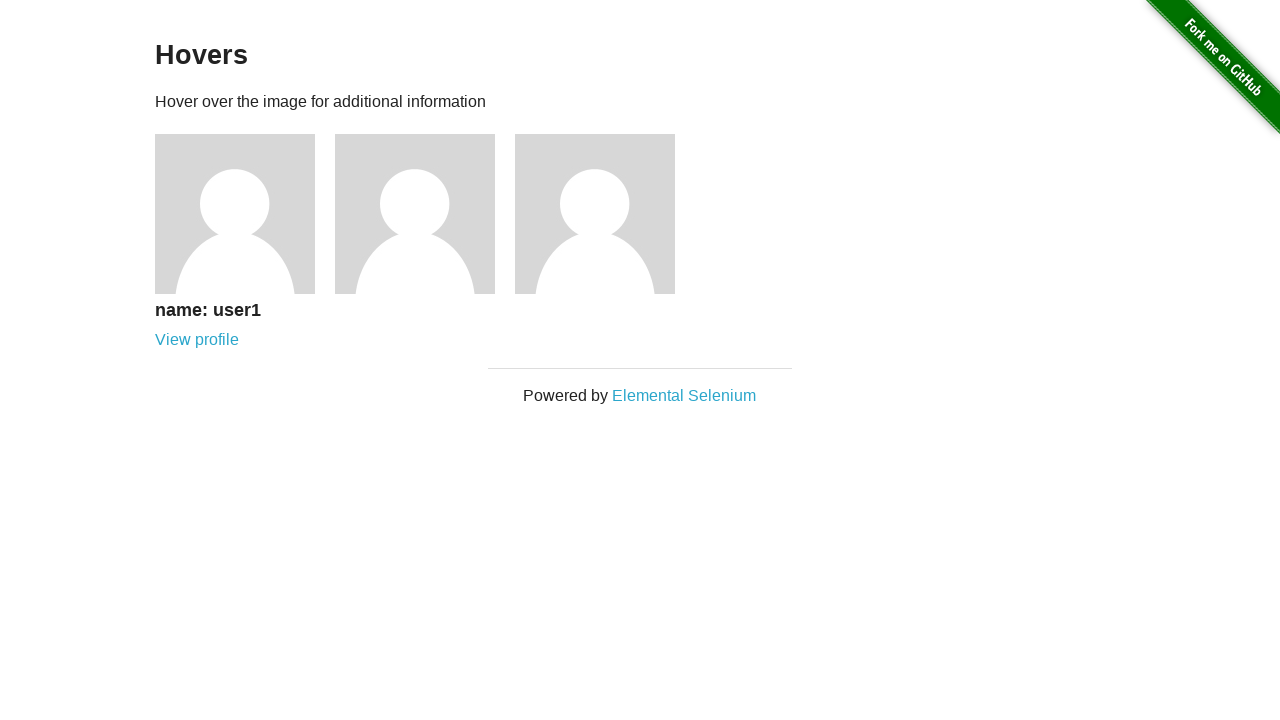

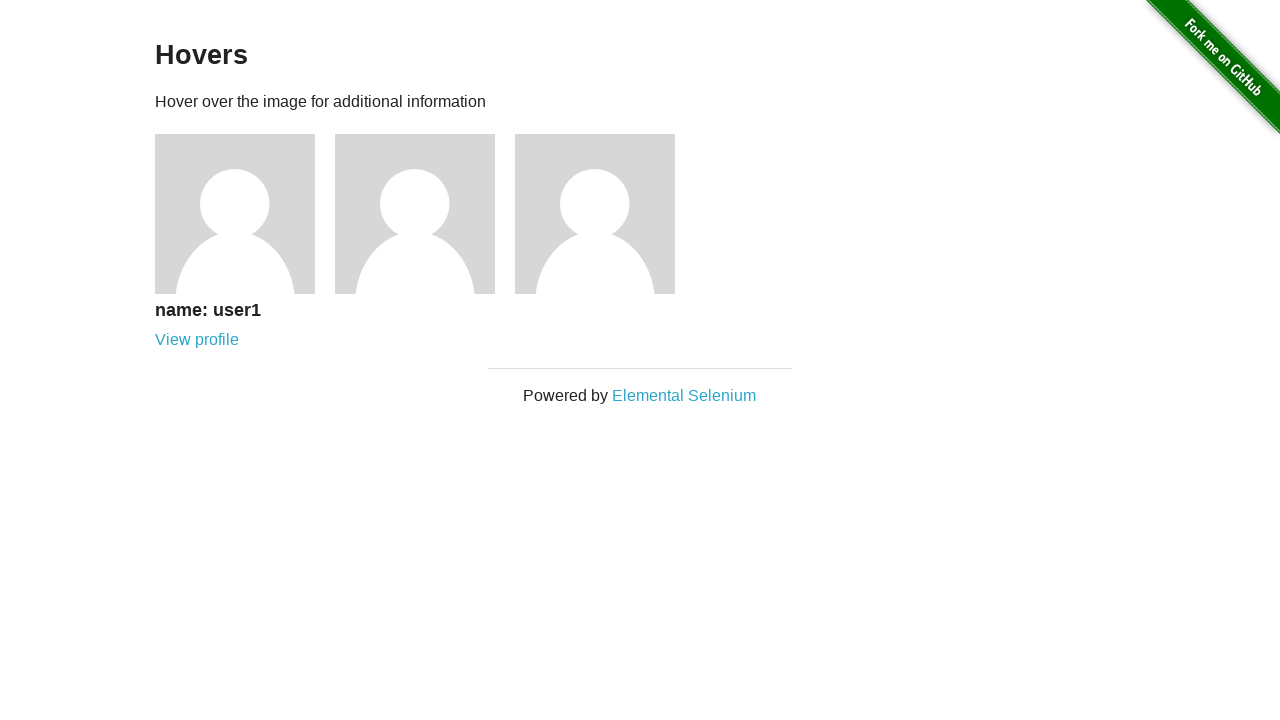